Tests that entered text is trimmed when saving edits

Starting URL: https://demo.playwright.dev/todomvc

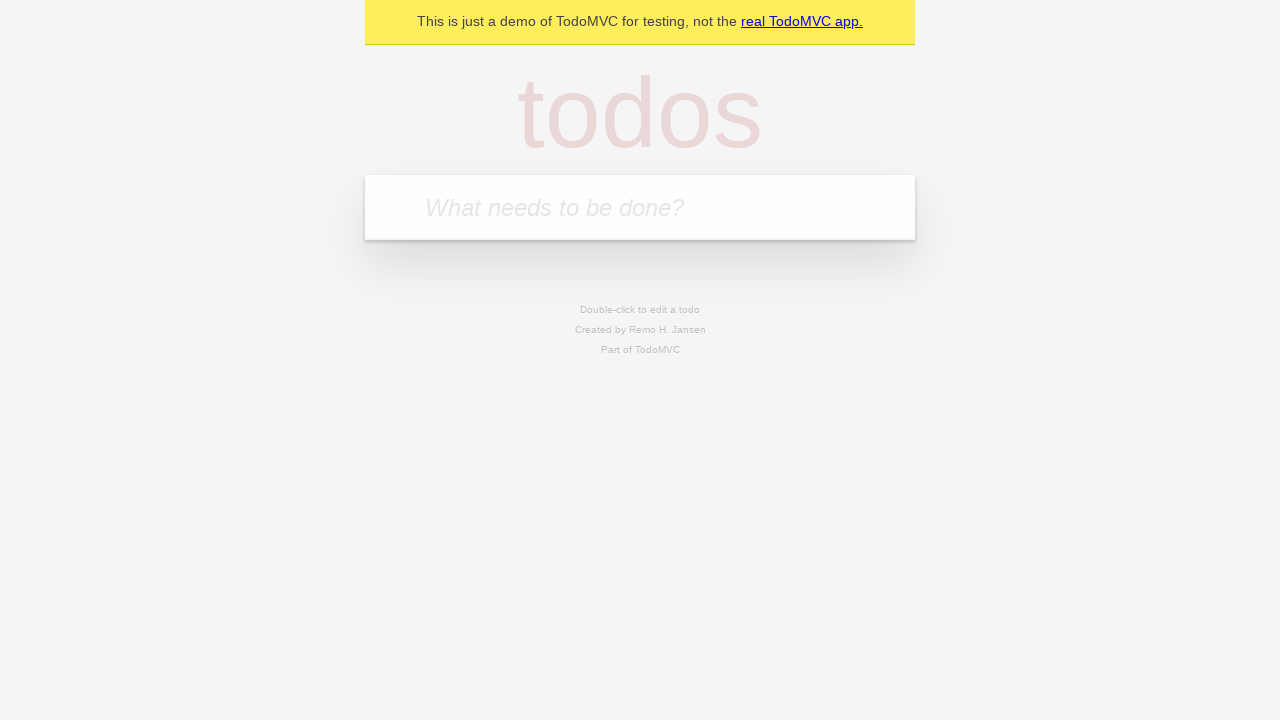

Filled todo input with 'buy some cheese' on internal:attr=[placeholder="What needs to be done?"i]
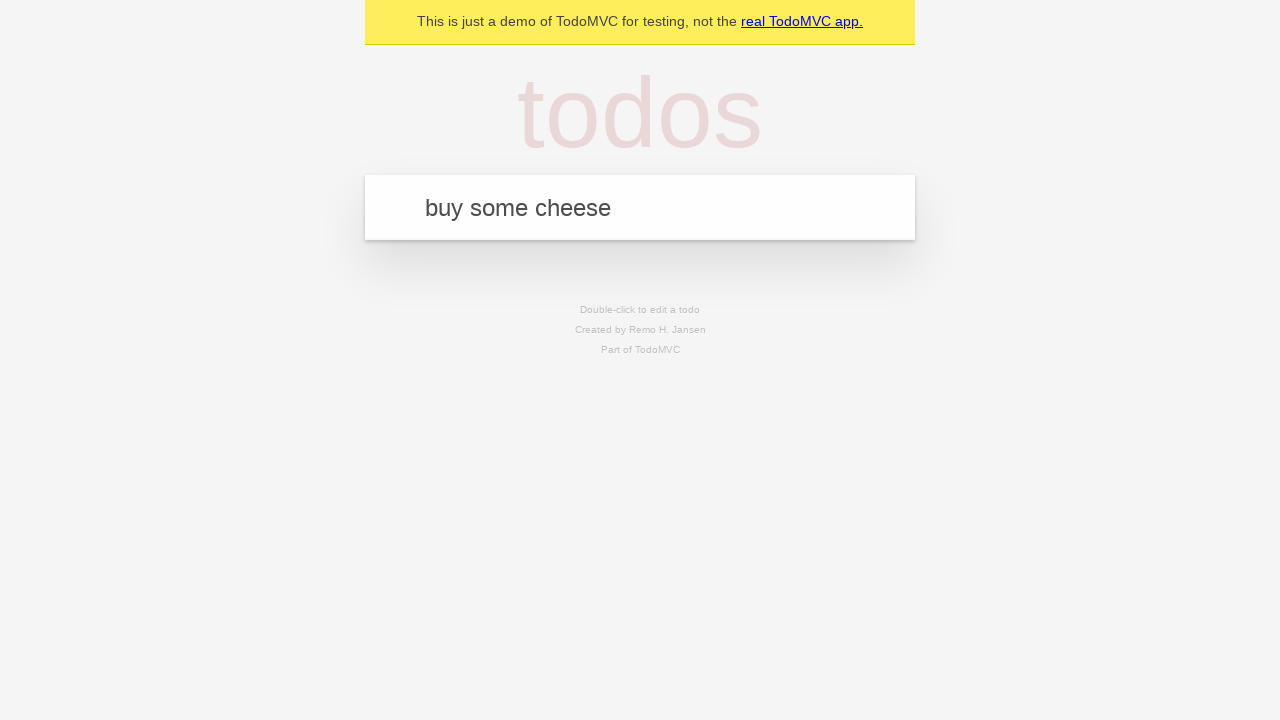

Pressed Enter to add first todo on internal:attr=[placeholder="What needs to be done?"i]
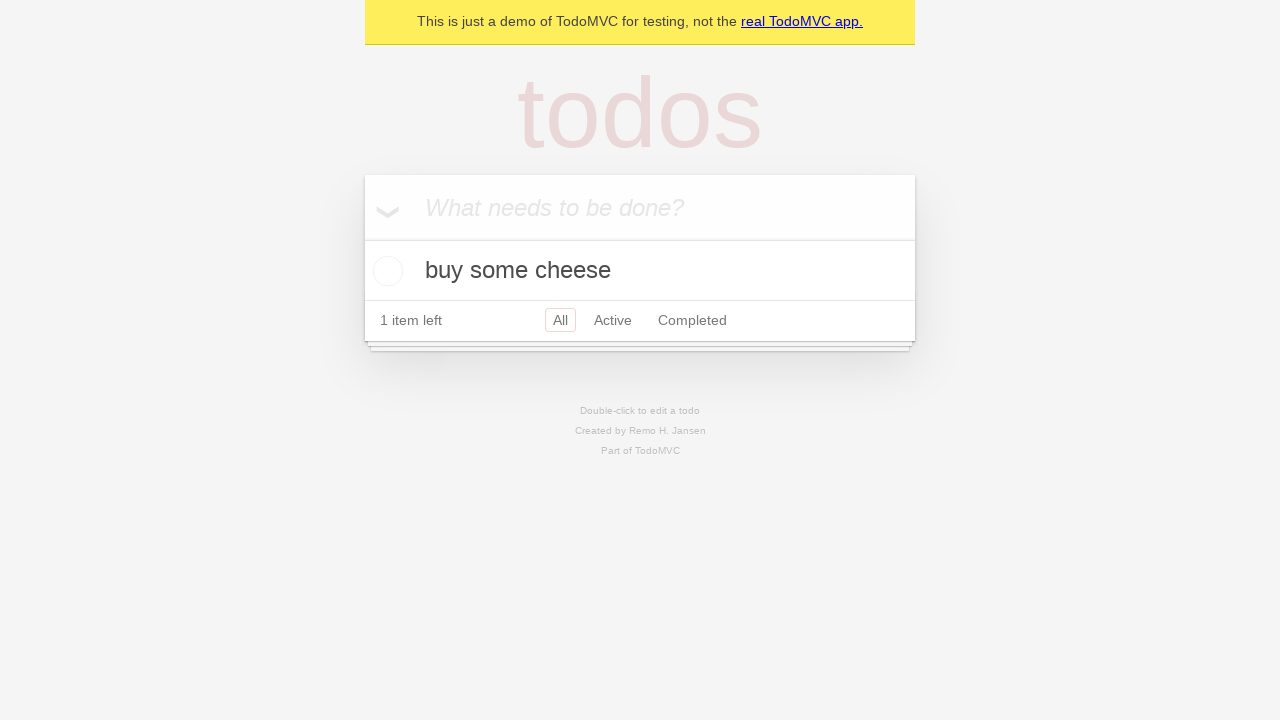

Filled todo input with 'feed the cat' on internal:attr=[placeholder="What needs to be done?"i]
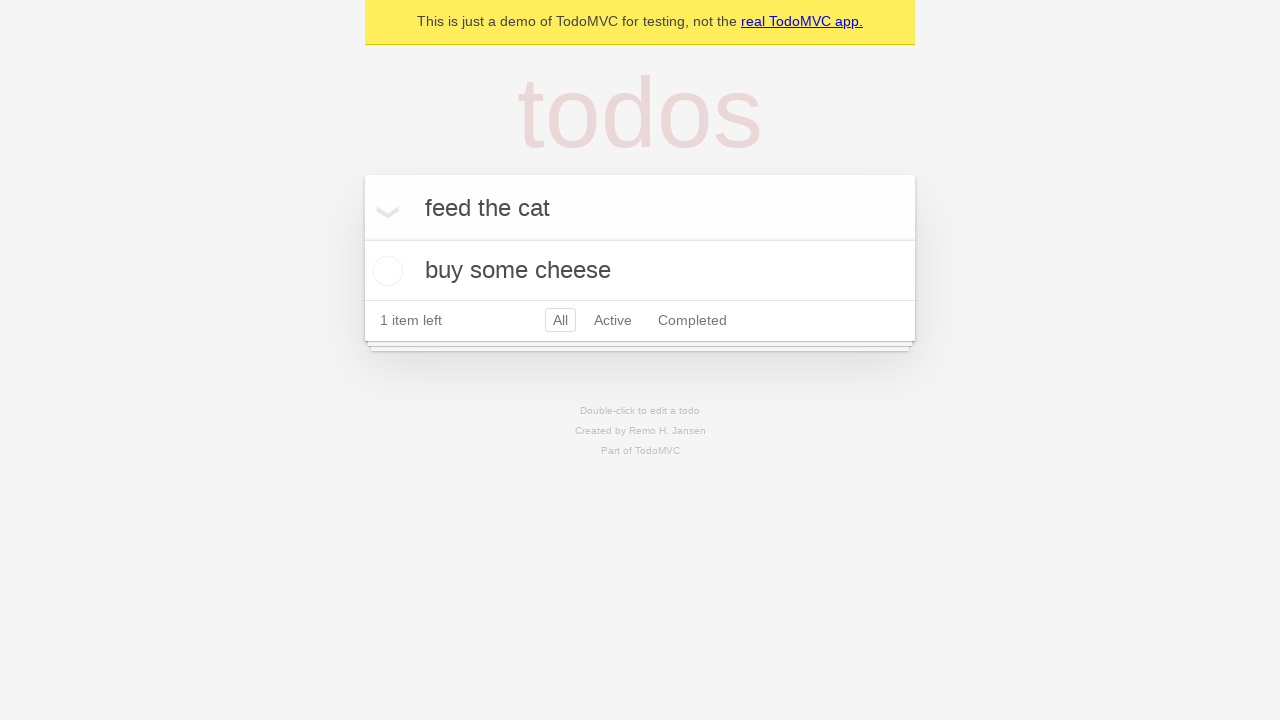

Pressed Enter to add second todo on internal:attr=[placeholder="What needs to be done?"i]
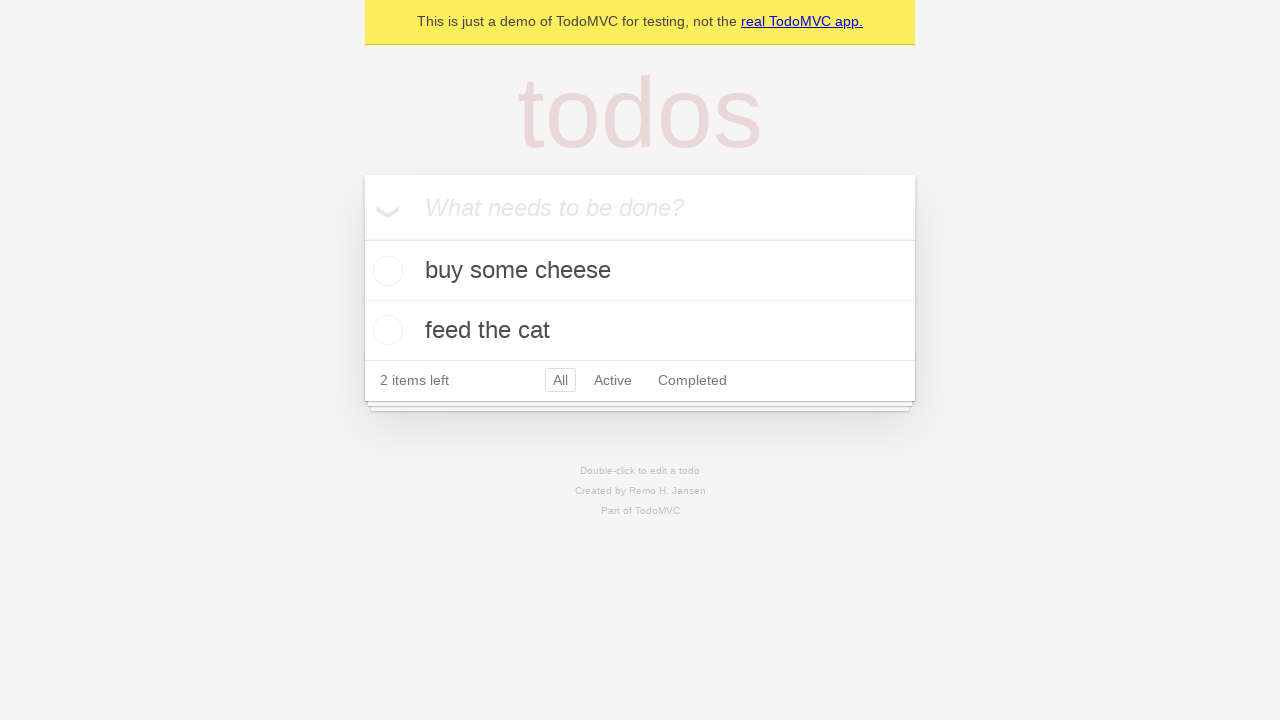

Filled todo input with 'book a doctors appointment' on internal:attr=[placeholder="What needs to be done?"i]
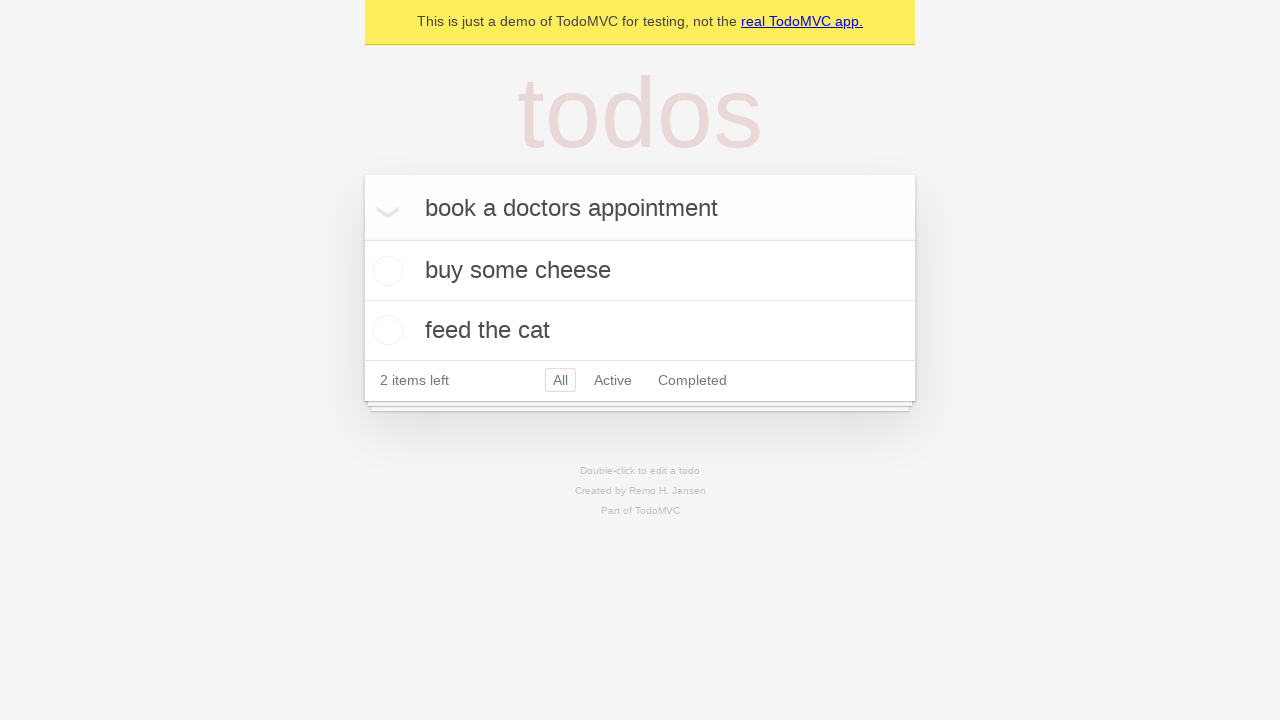

Pressed Enter to add third todo on internal:attr=[placeholder="What needs to be done?"i]
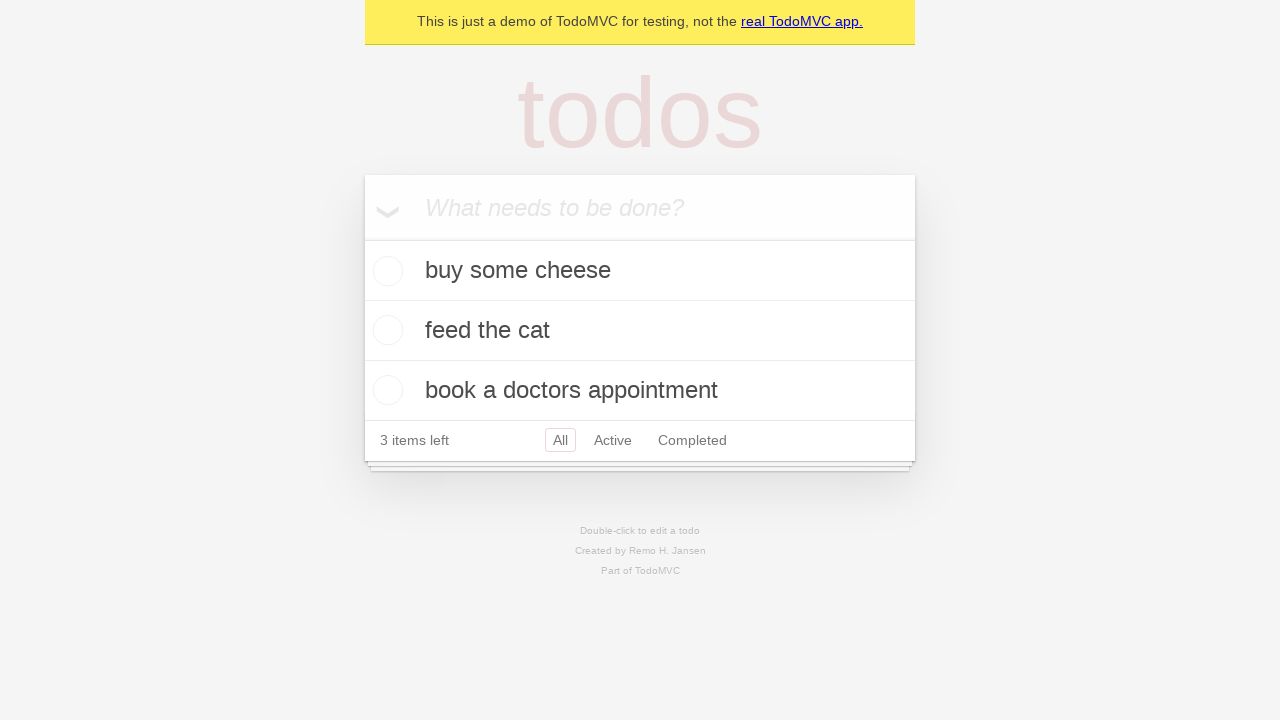

Double-clicked second todo to enter edit mode at (640, 331) on internal:testid=[data-testid="todo-item"s] >> nth=1
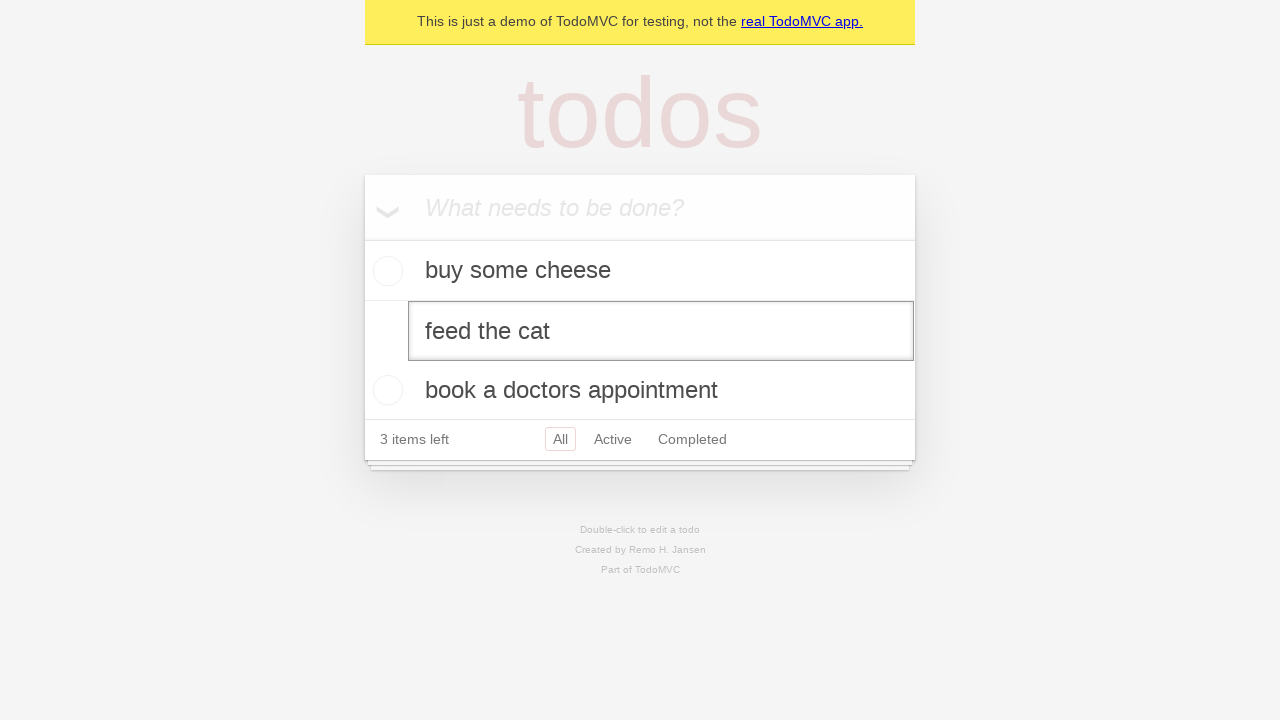

Filled edit field with '    buy some sausages    ' (text with leading and trailing whitespace) on internal:testid=[data-testid="todo-item"s] >> nth=1 >> internal:role=textbox[nam
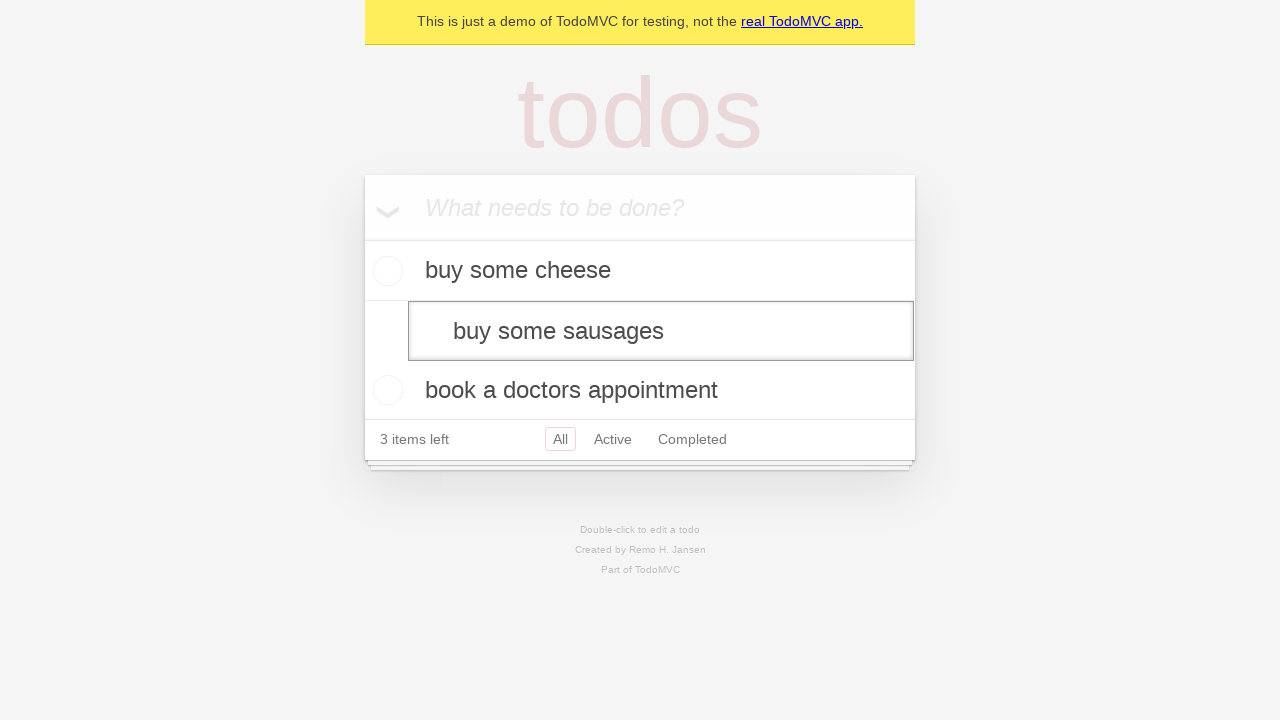

Pressed Enter to save edit - text should be trimmed to 'buy some sausages' on internal:testid=[data-testid="todo-item"s] >> nth=1 >> internal:role=textbox[nam
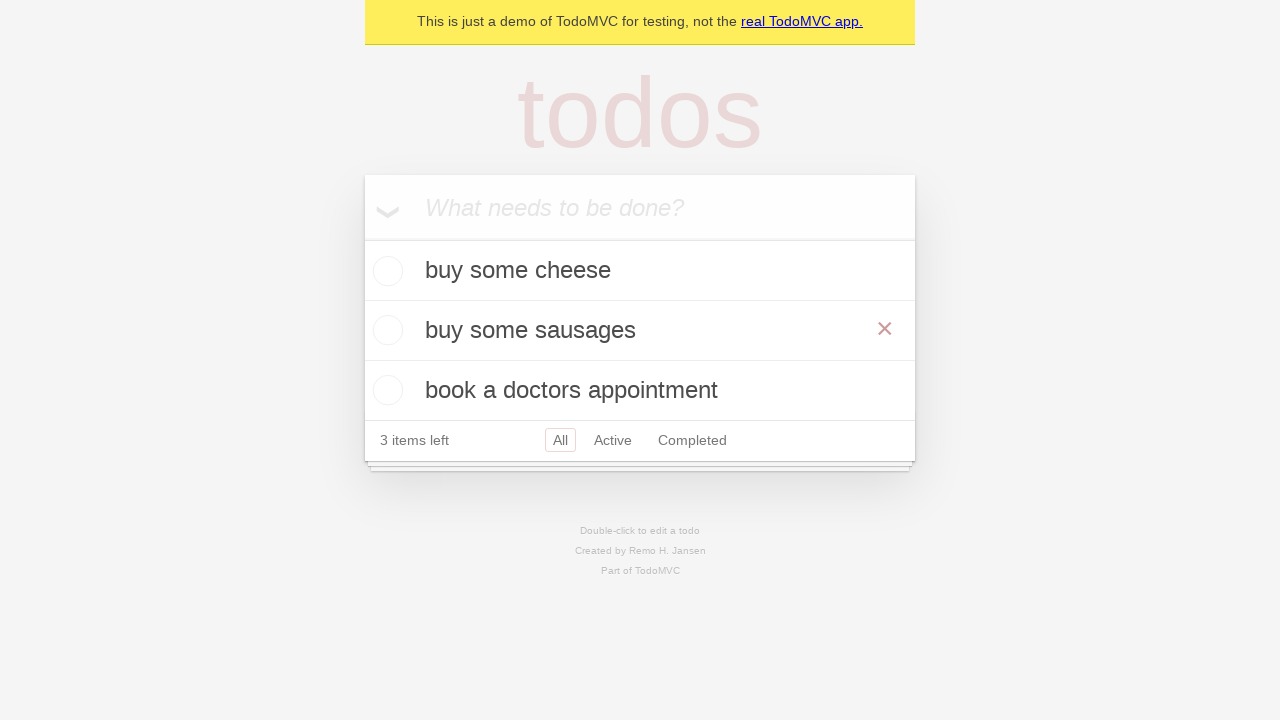

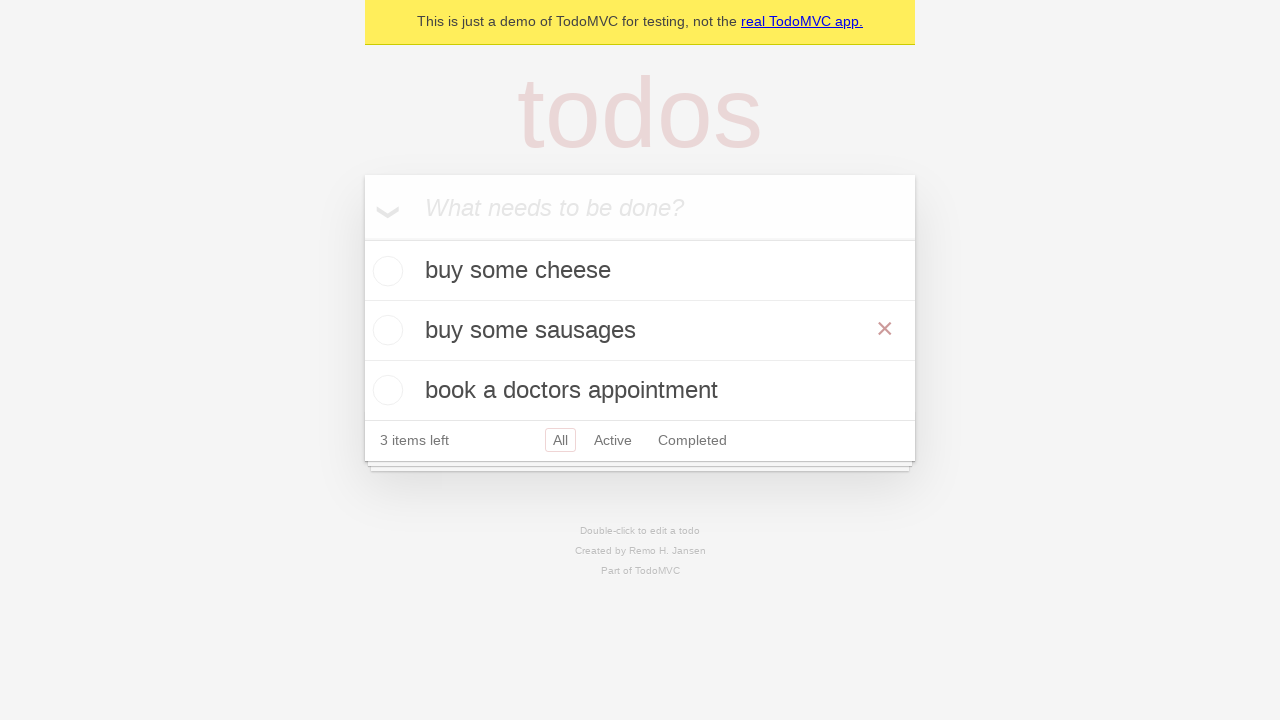